Tests double-click functionality on W3Schools by switching to an iframe, entering text in a field, and double-clicking a button to copy the text to another field

Starting URL: https://www.w3schools.com/tags/tryit.asp?filename=tryhtml5_ev_ondblclick3

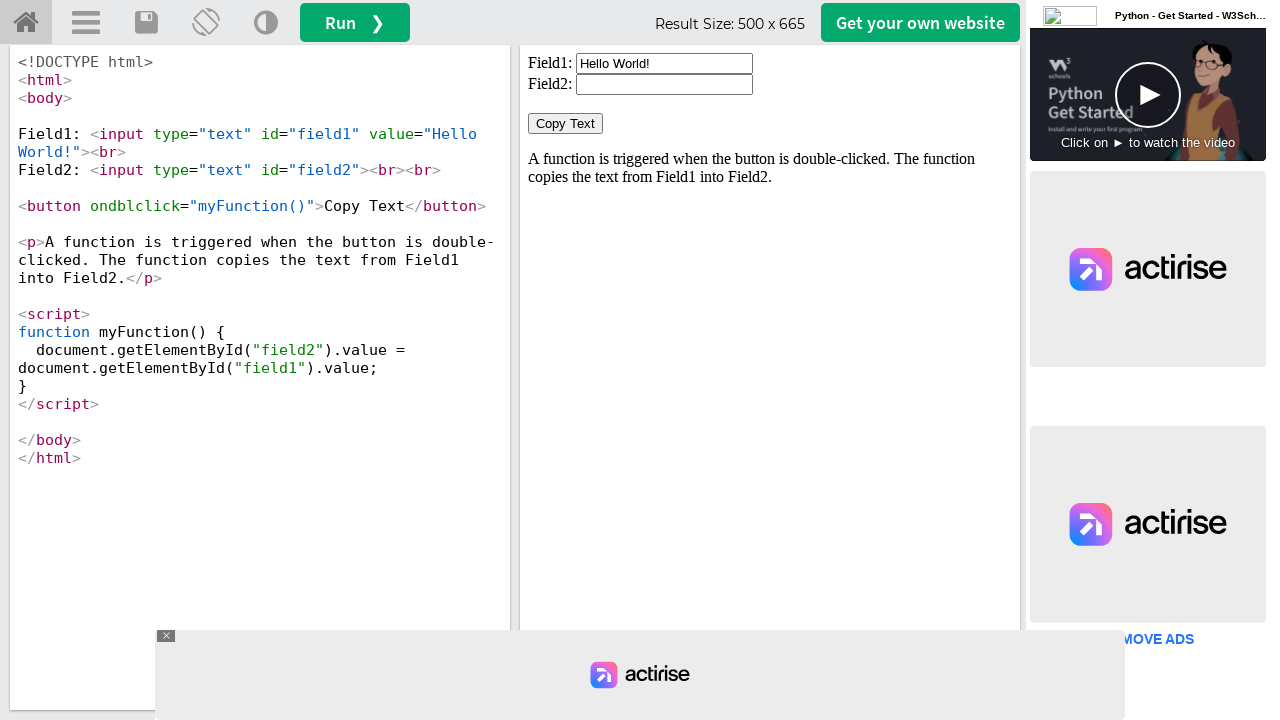

Located iframe containing the double-click example
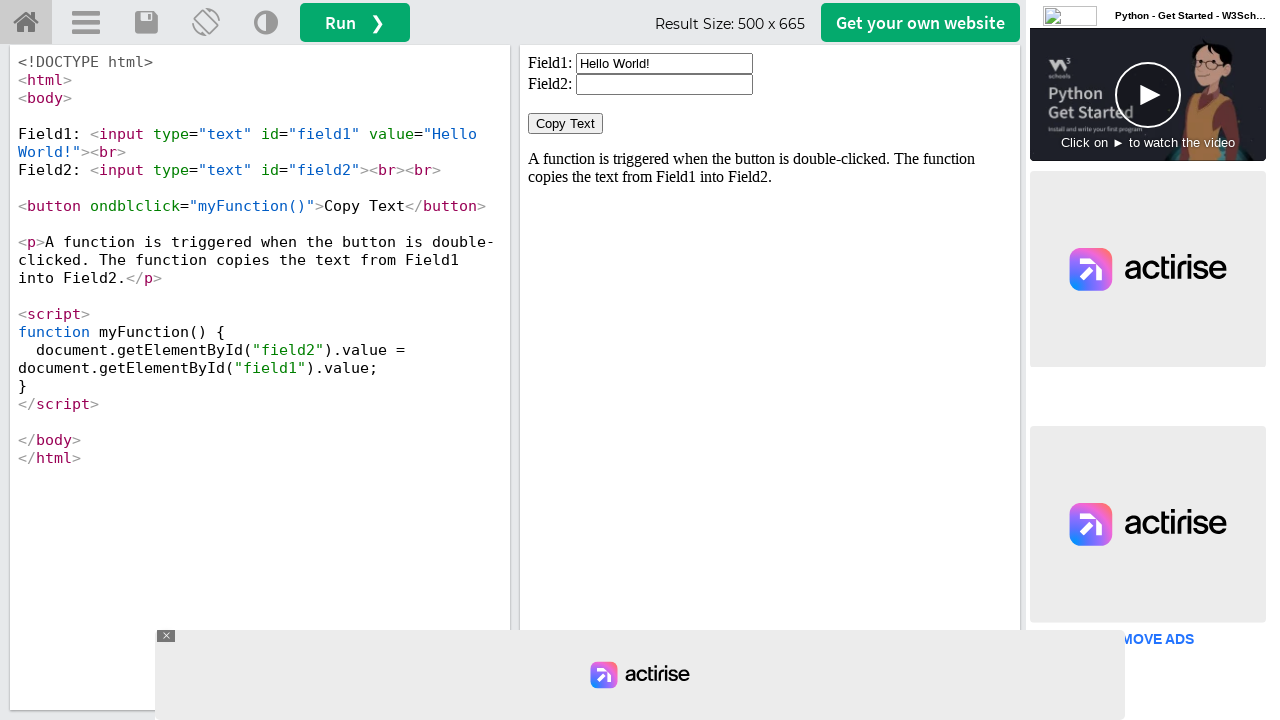

Cleared field1 input on iframe[name='iframeResult'] >> internal:control=enter-frame >> input#field1
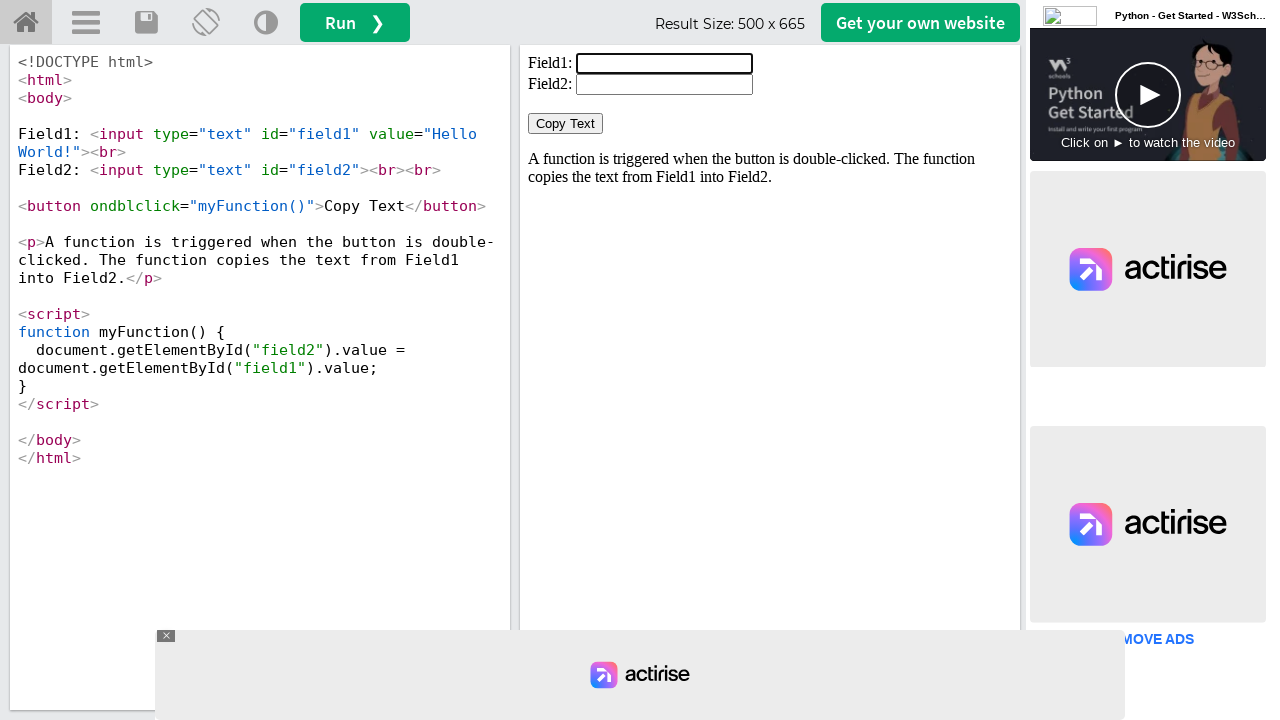

Filled field1 with 'XYZ' on iframe[name='iframeResult'] >> internal:control=enter-frame >> input#field1
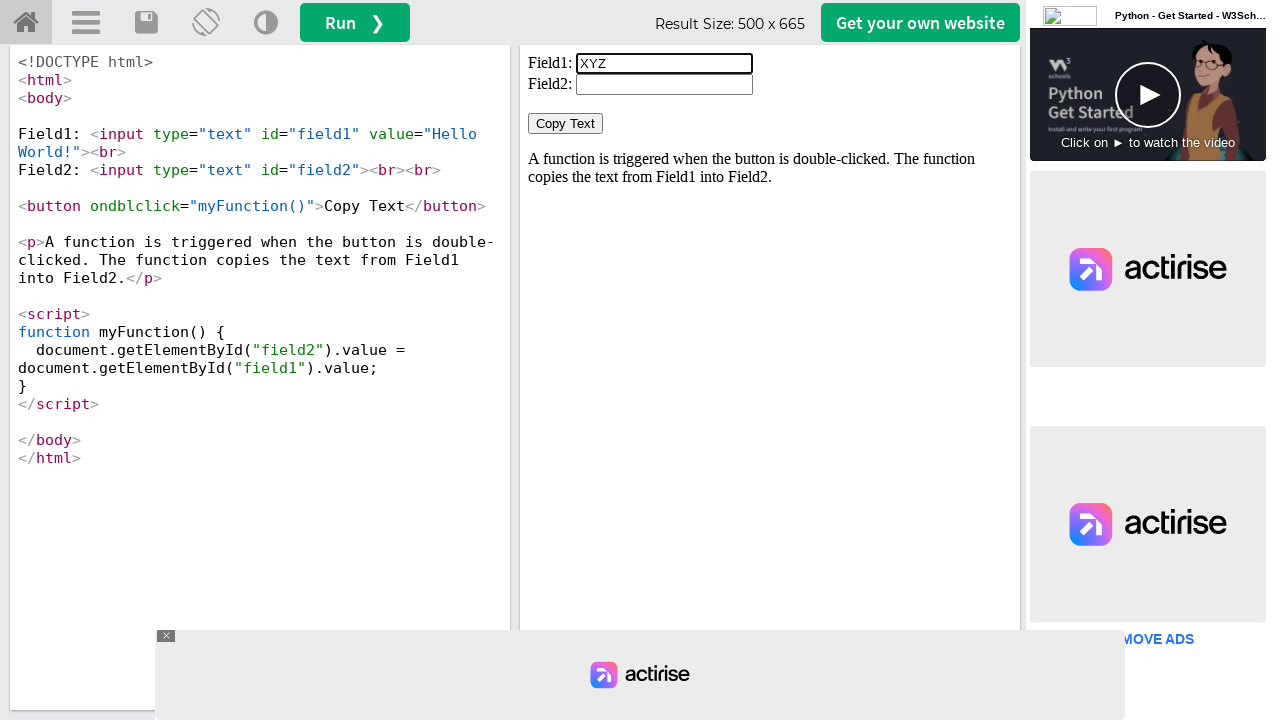

Double-clicked the 'Copy Text' button at (566, 124) on iframe[name='iframeResult'] >> internal:control=enter-frame >> button:has-text('
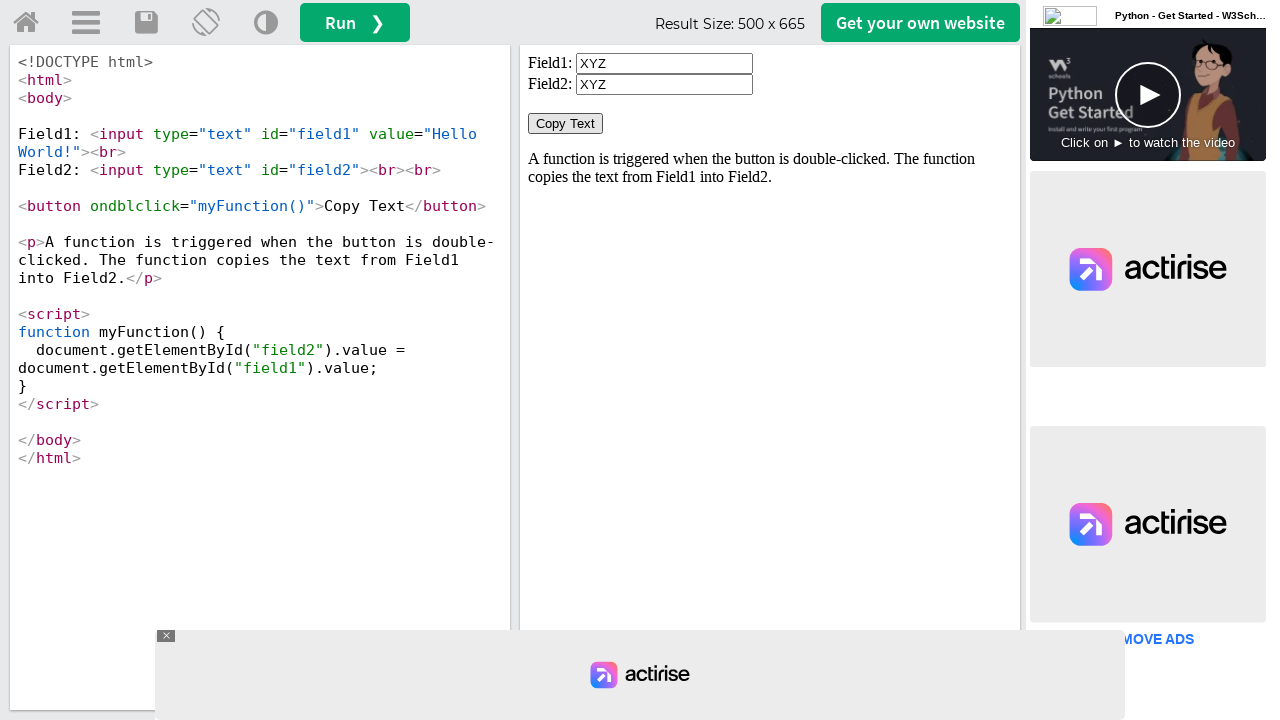

Waited 500ms for copy action to complete
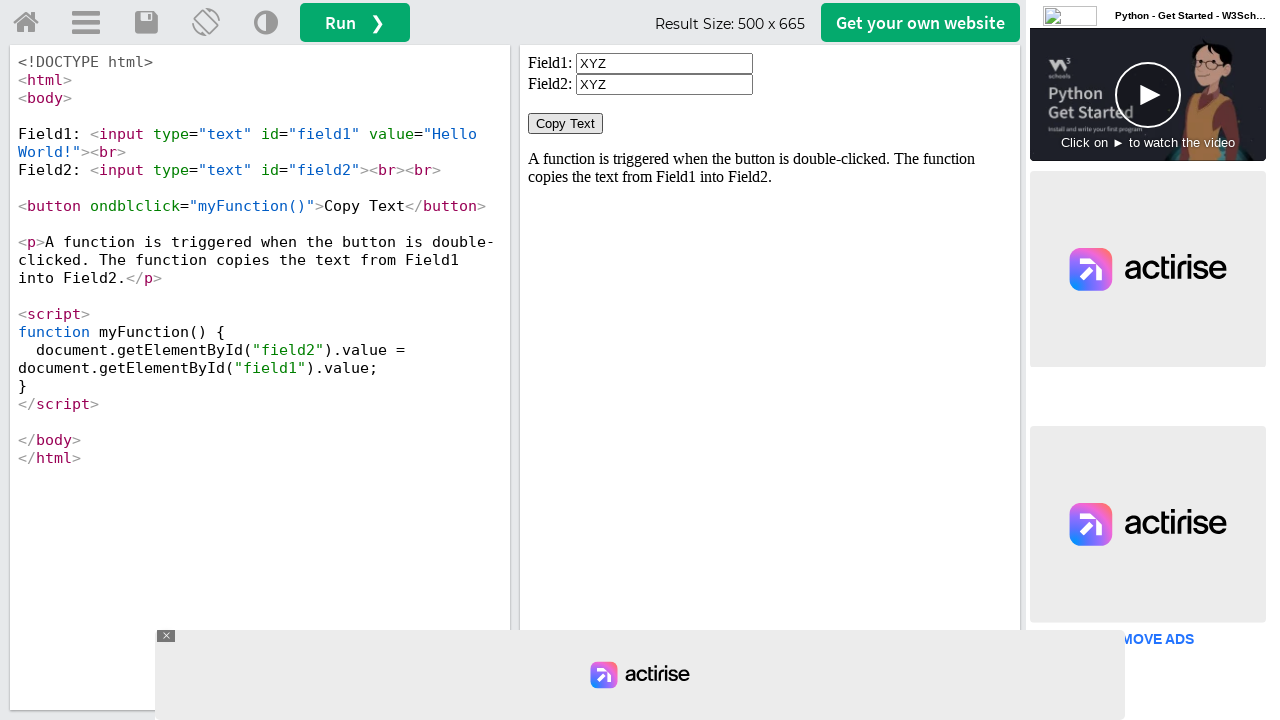

Retrieved value from field1
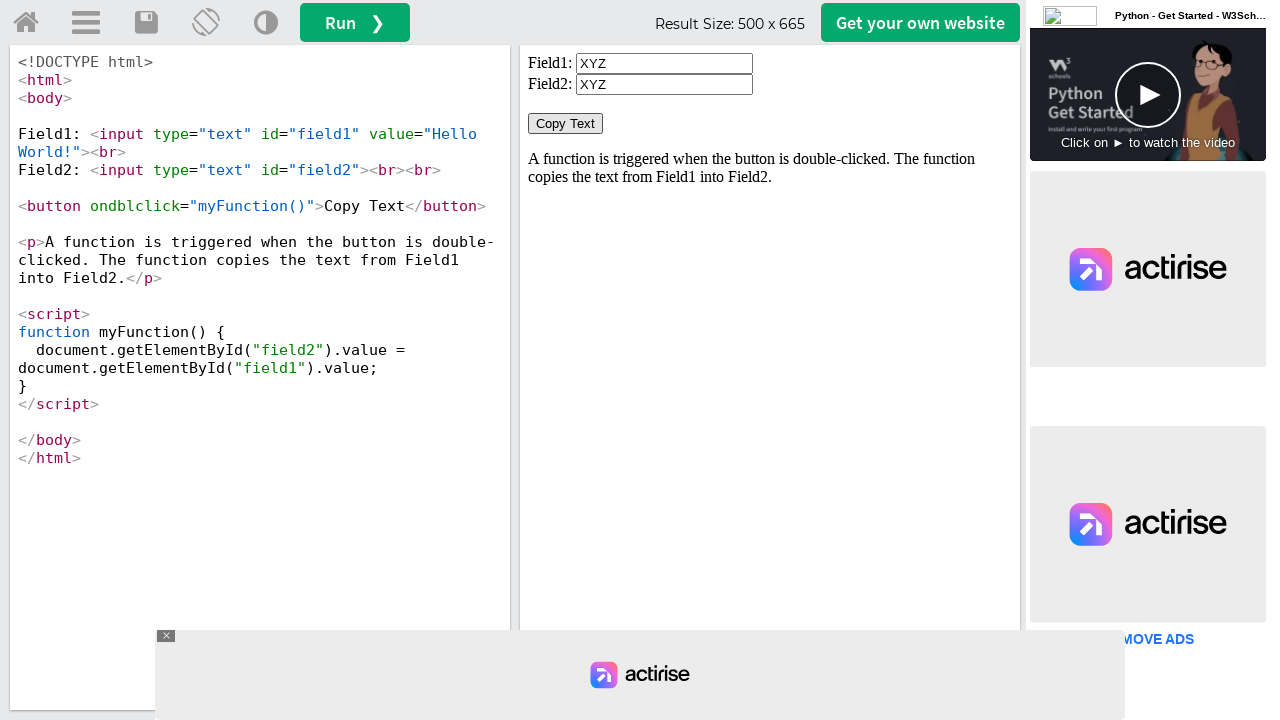

Retrieved value from field2 to verify text was copied
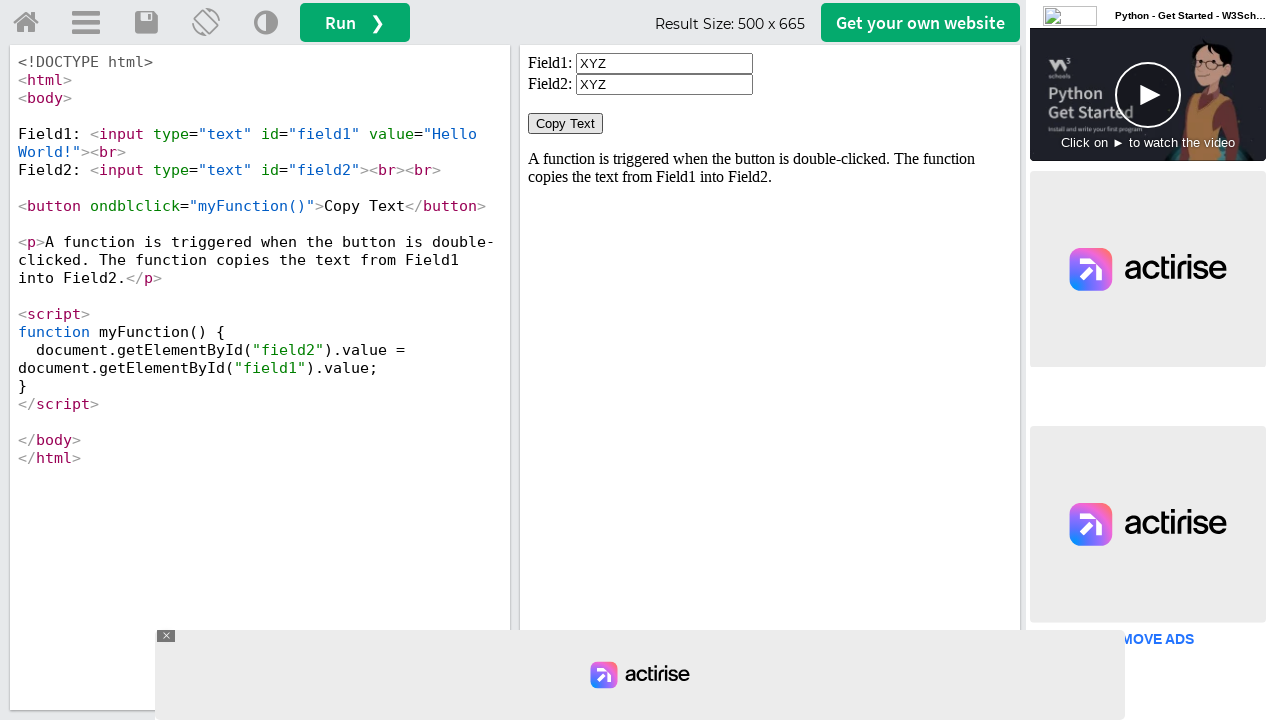

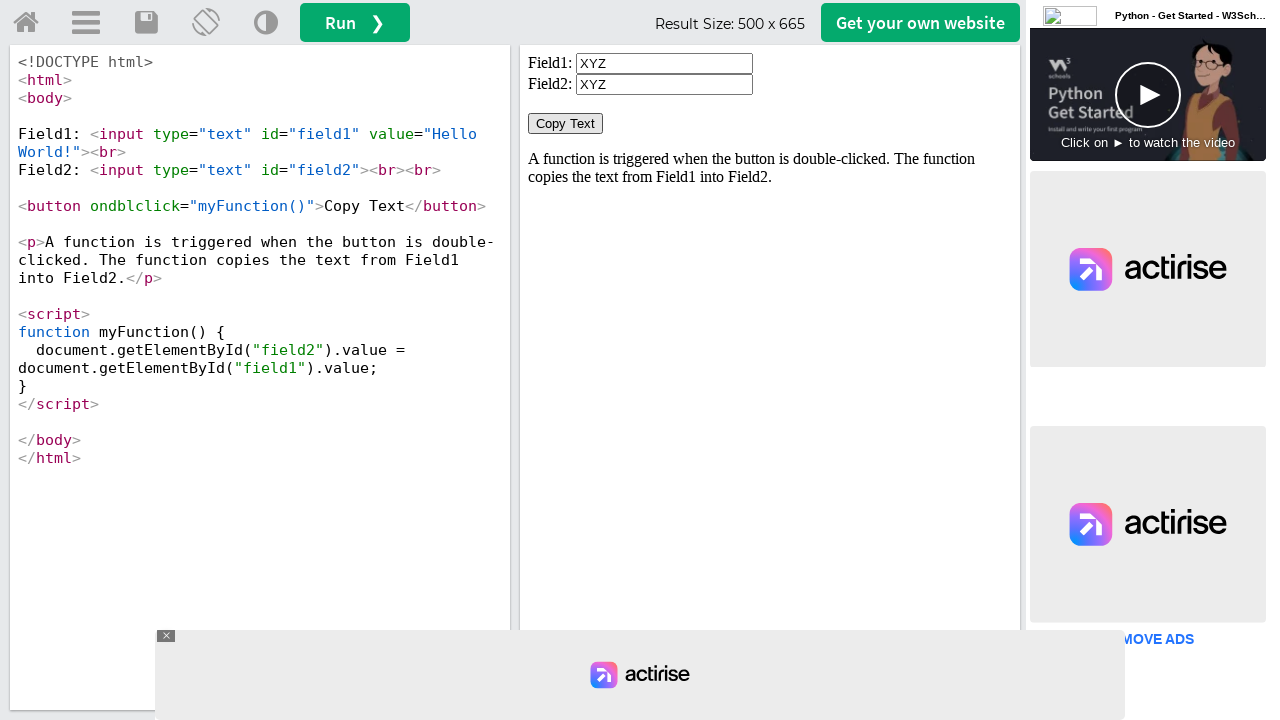